Tests clicking a button with a dynamic class attribute on a UI testing playground and handling the resulting JavaScript alert. The test repeats this action 3 times to verify consistent behavior.

Starting URL: http://uitestingplayground.com/classattr

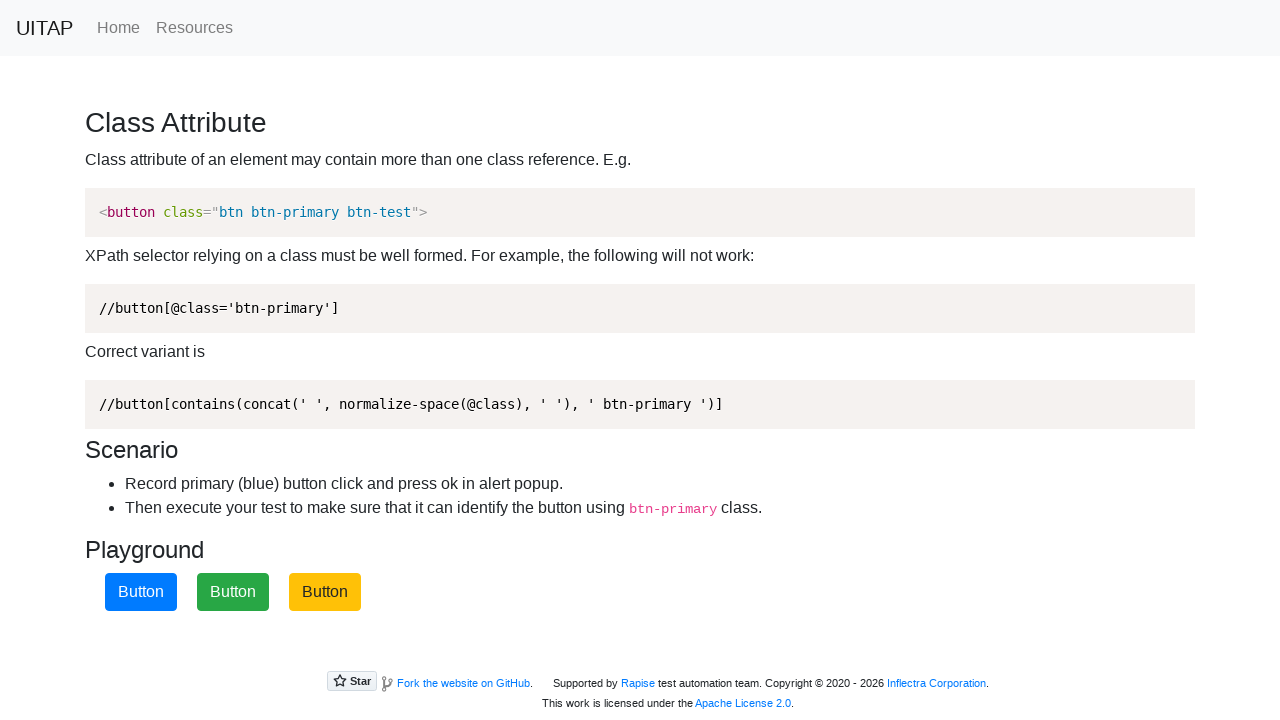

Clicked the primary button with dynamic class attribute at (141, 592) on .btn-primary
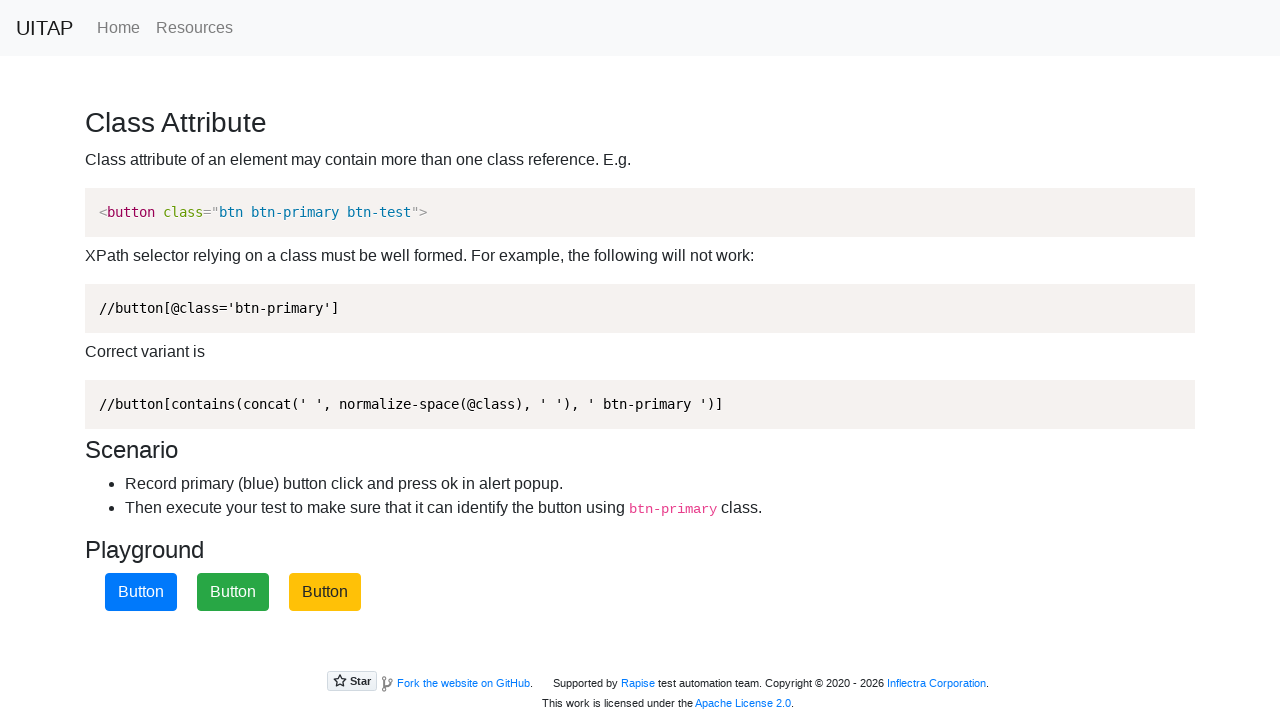

Set up alert dialog handler to accept
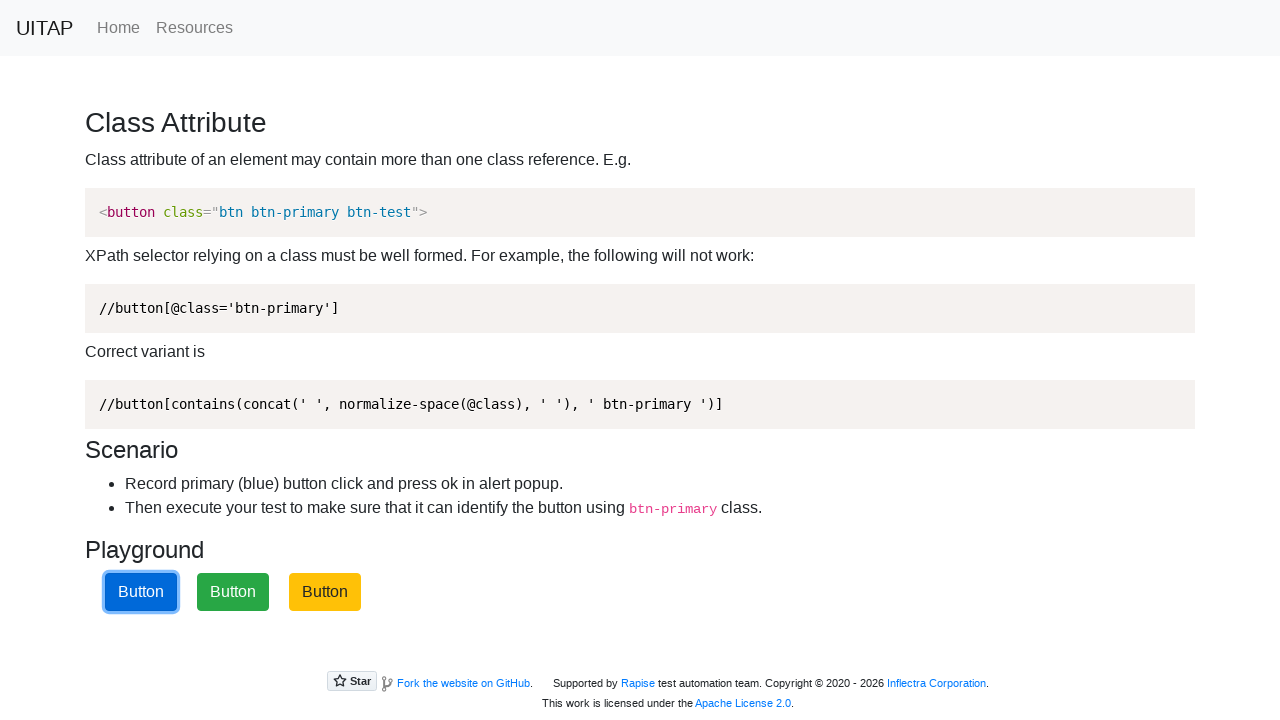

Waited for alert to be processed
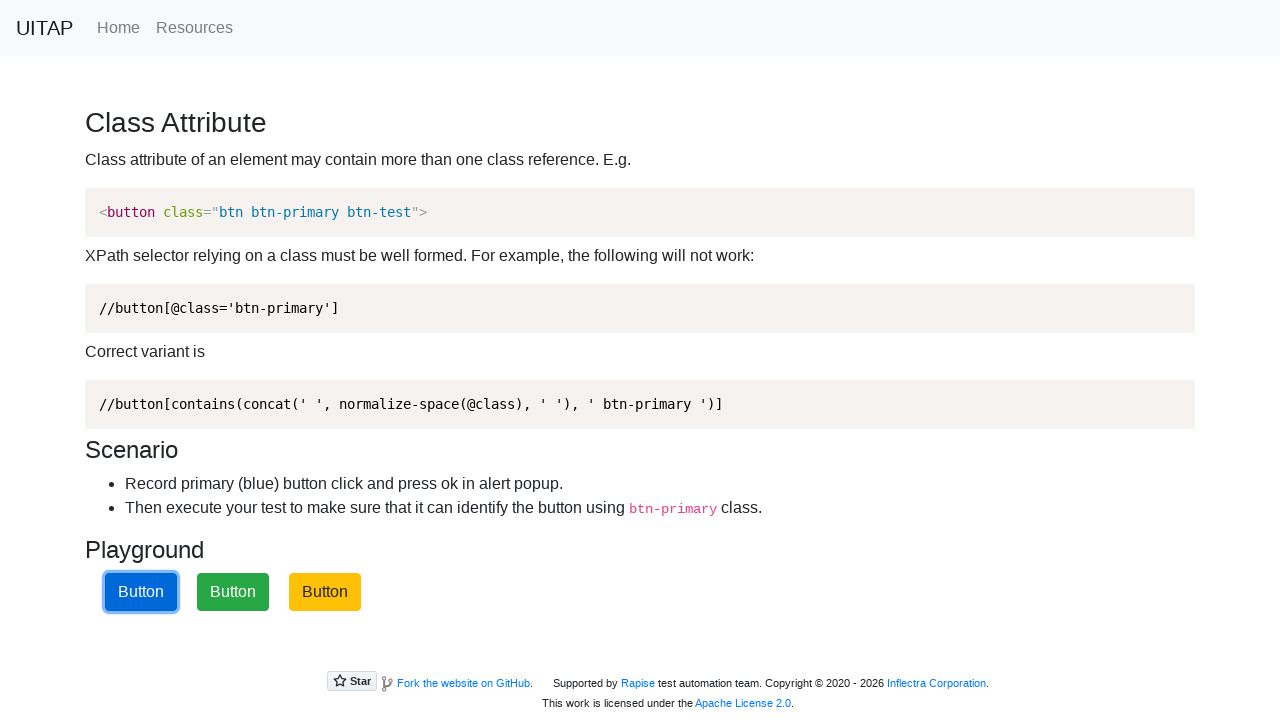

Navigated back to classattr page
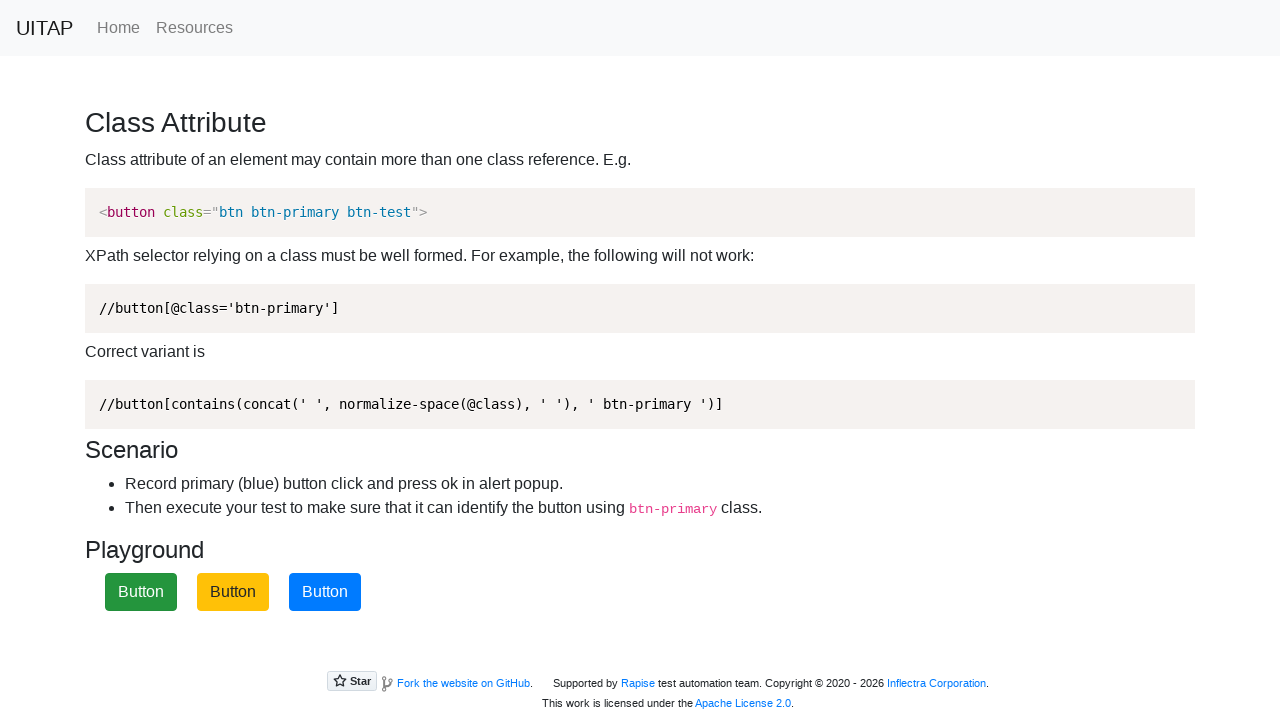

Clicked the primary button with dynamic class attribute at (325, 592) on .btn-primary
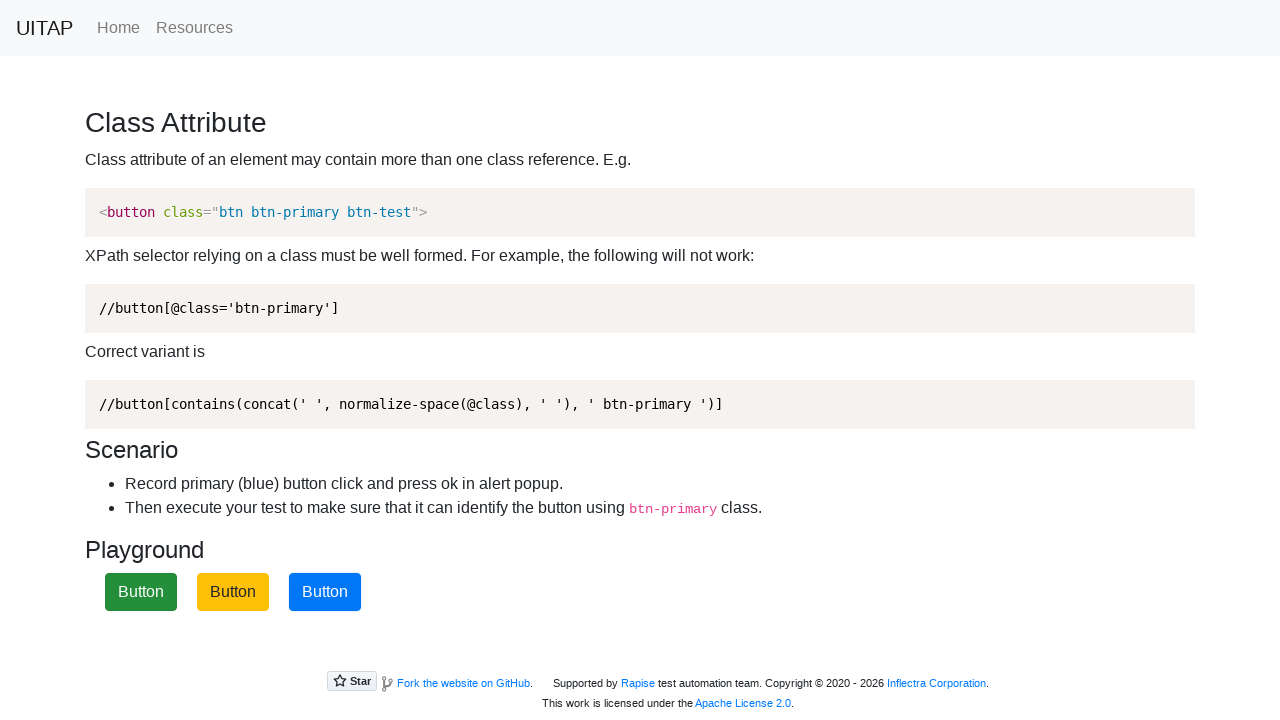

Set up alert dialog handler to accept
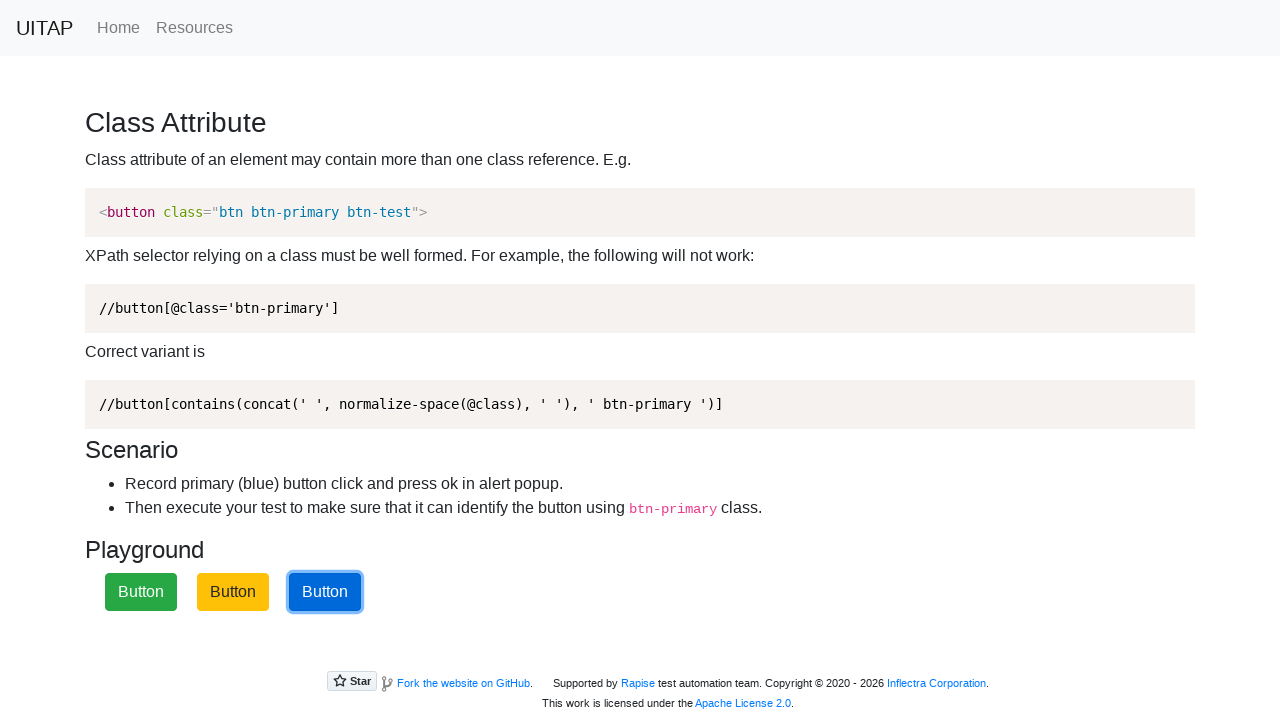

Waited for alert to be processed
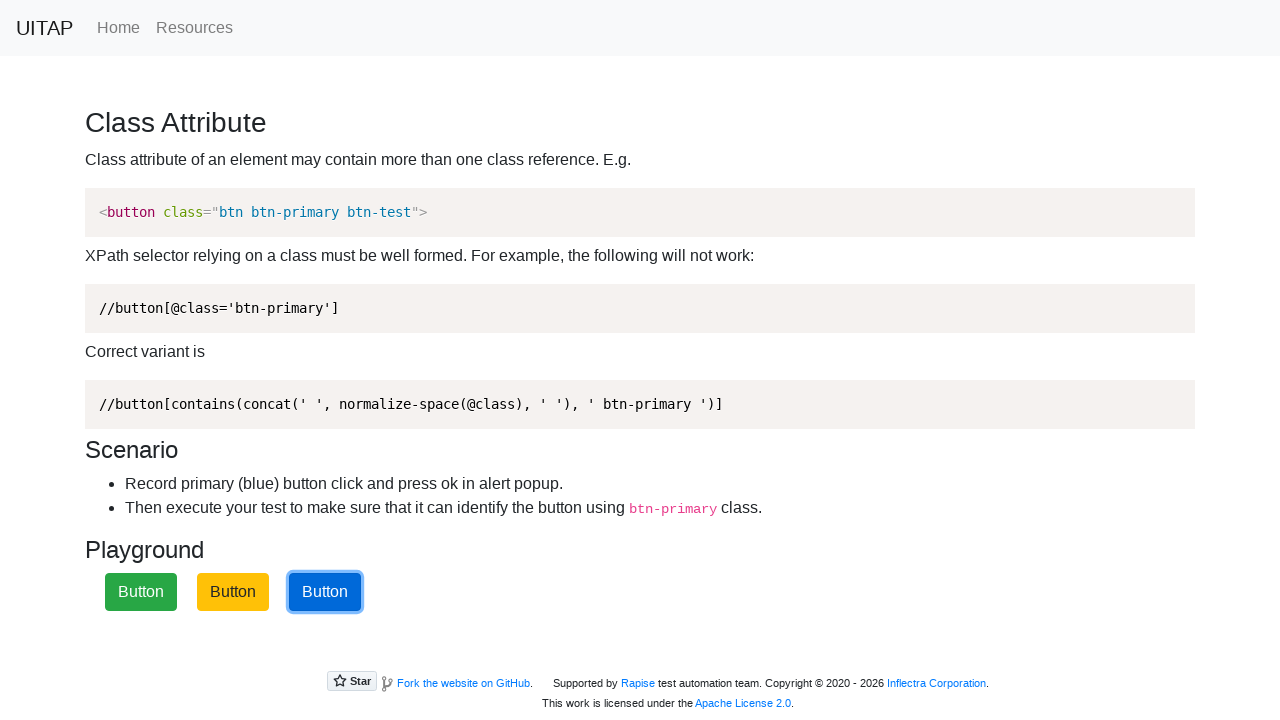

Navigated back to classattr page
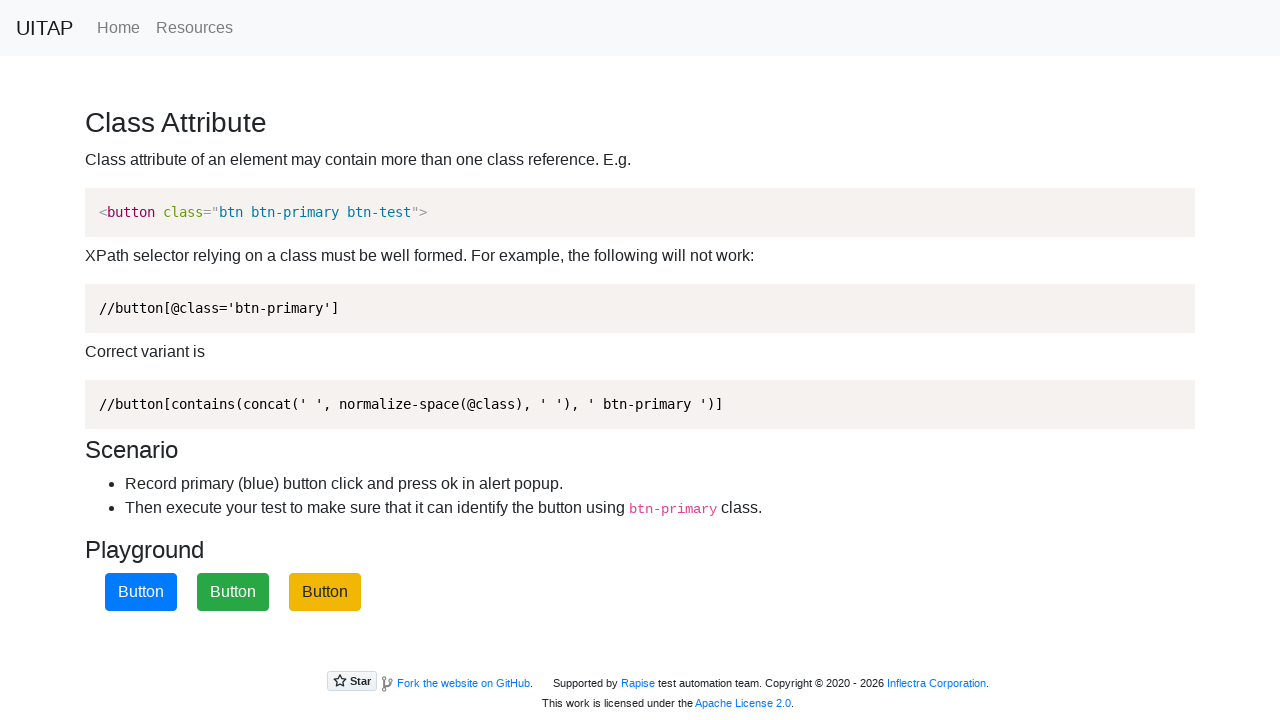

Clicked the primary button with dynamic class attribute at (141, 592) on .btn-primary
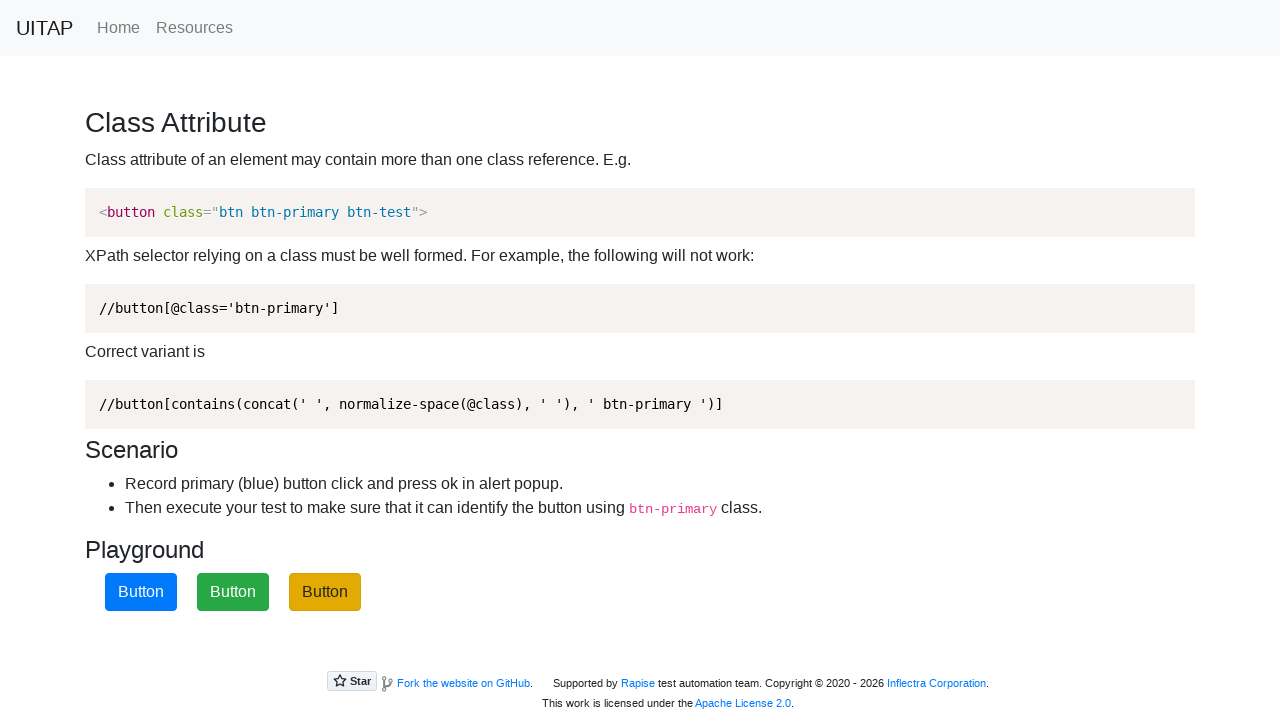

Set up alert dialog handler to accept
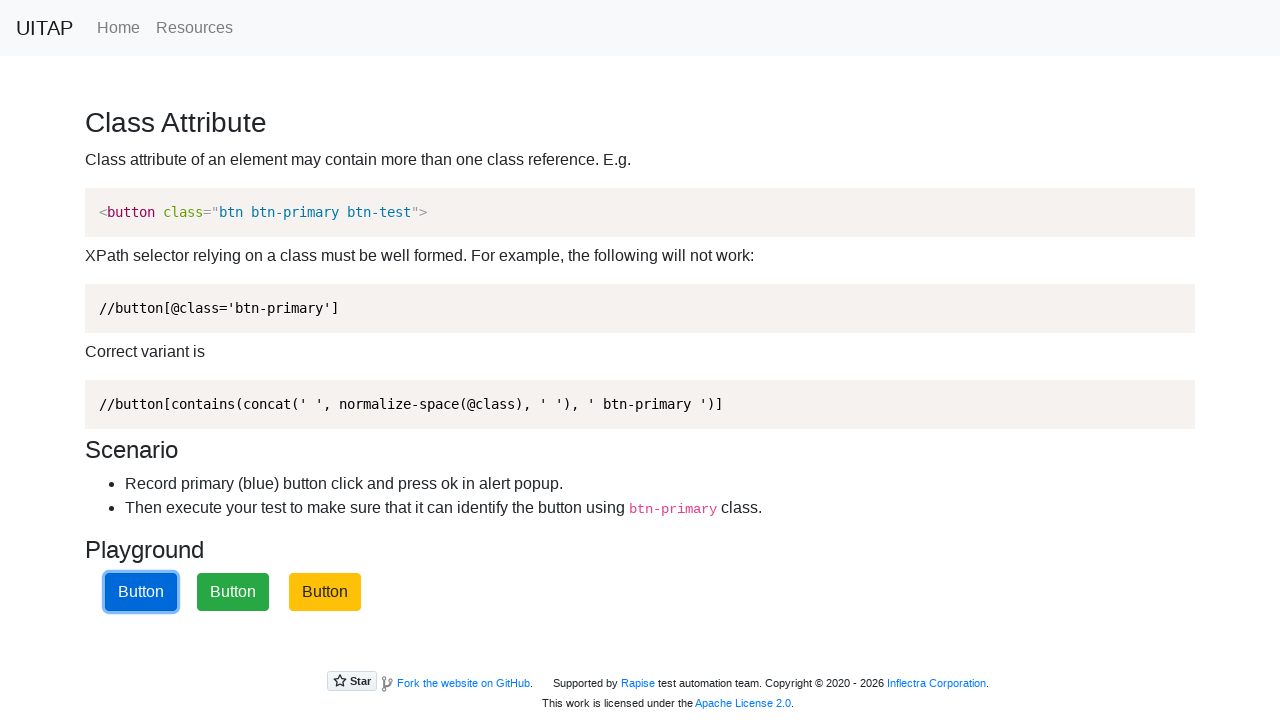

Waited for alert to be processed
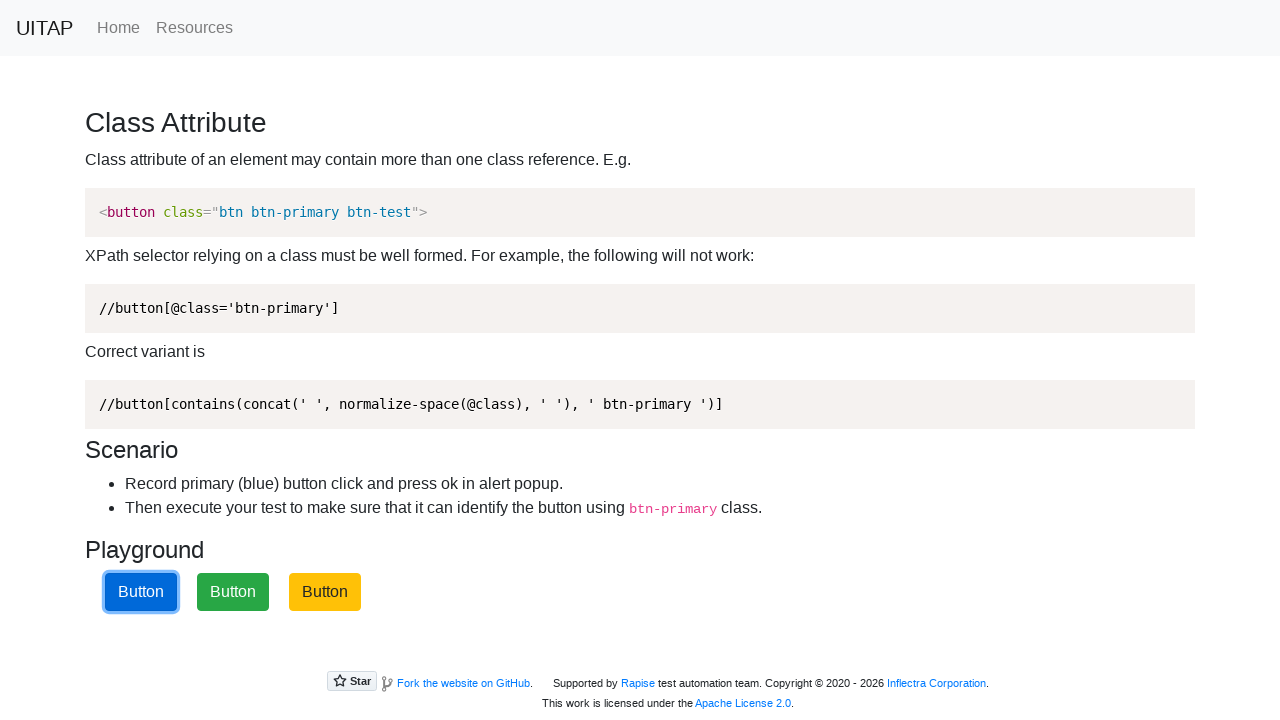

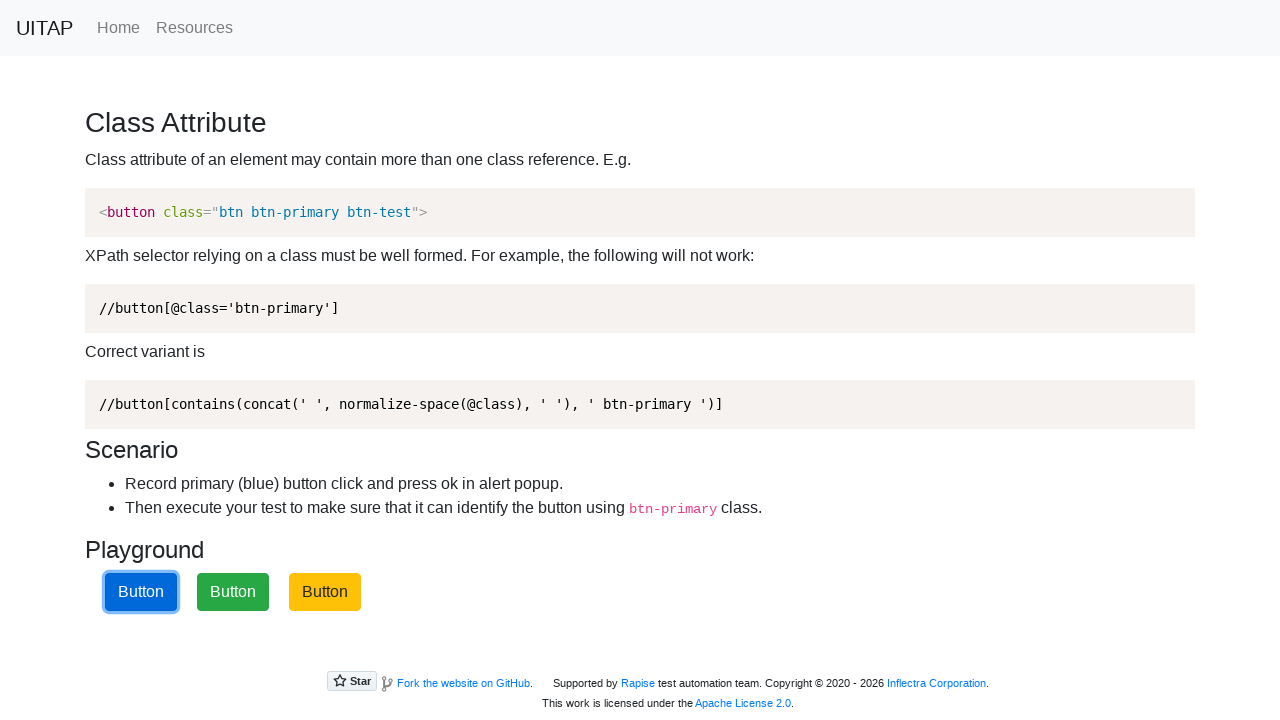